Tests JavaScript alert functionality by clicking Add Remarks, entering text in the prompt, and verifying the remarks are displayed

Starting URL: https://web-locators-static-site-qa.vercel.app/Alerts

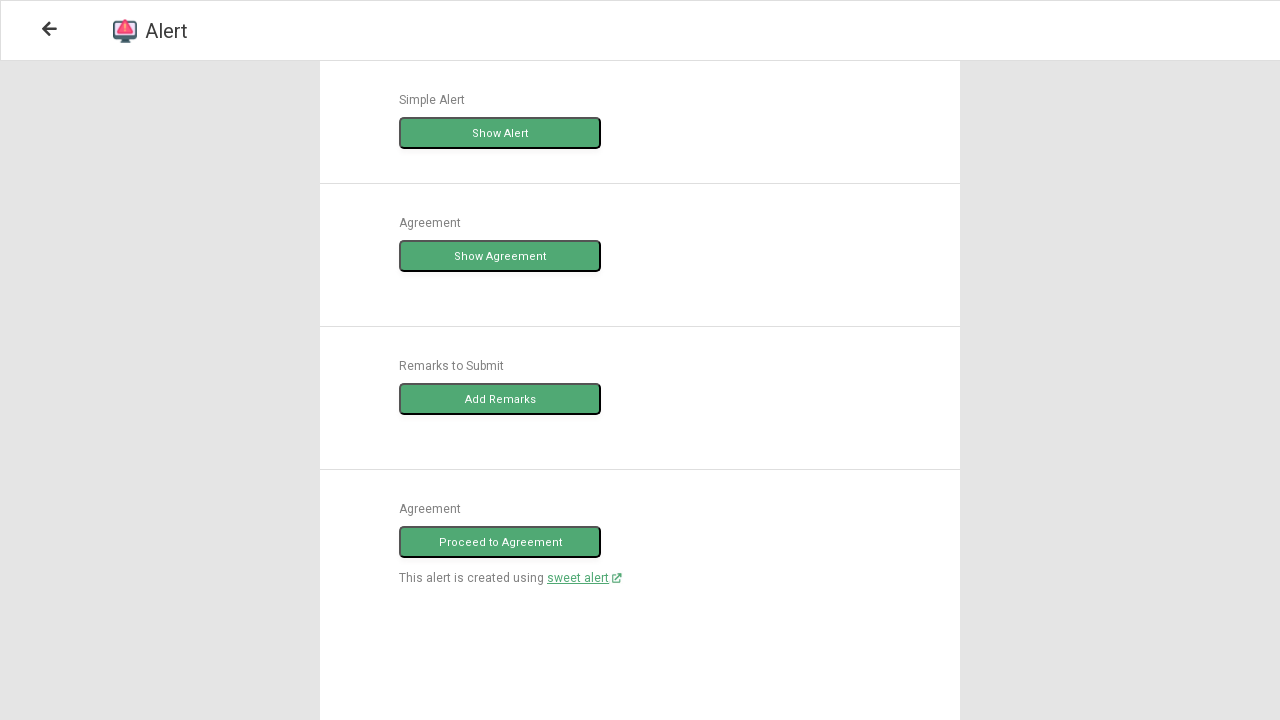

Navigated to Alerts page
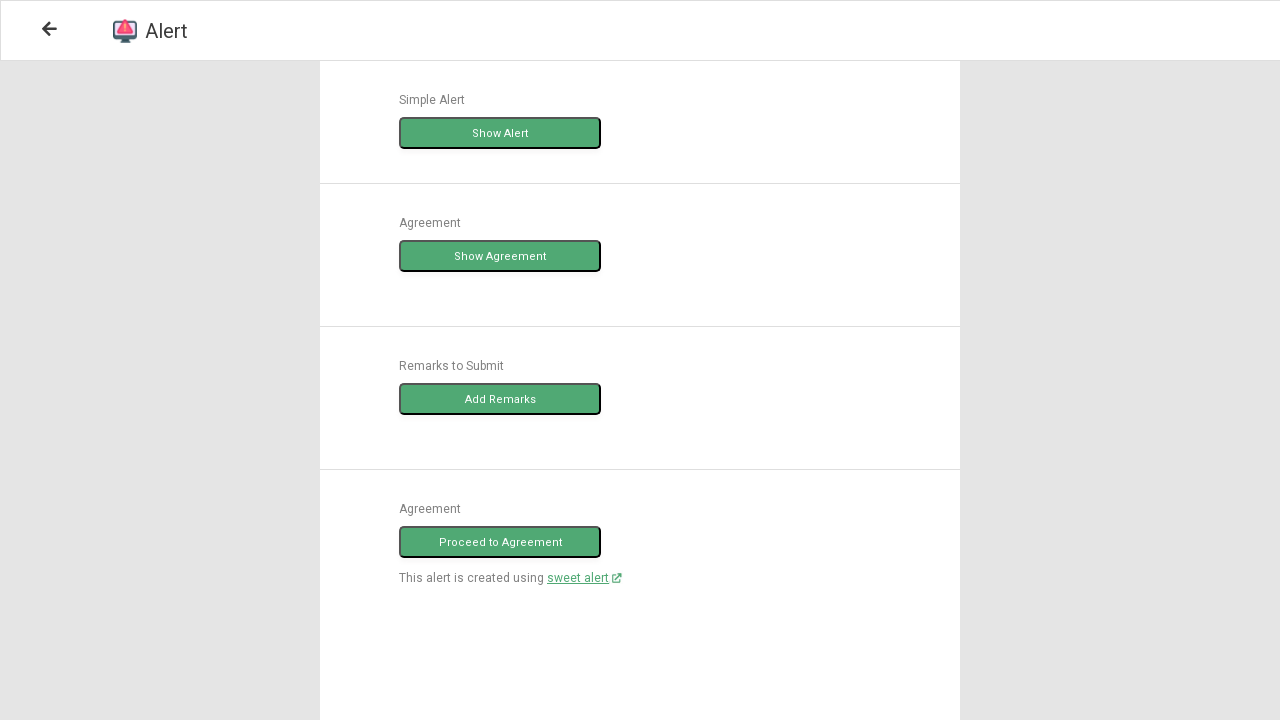

Clicked Add Remarks button at (500, 399) on p:has-text('Add Remarks')
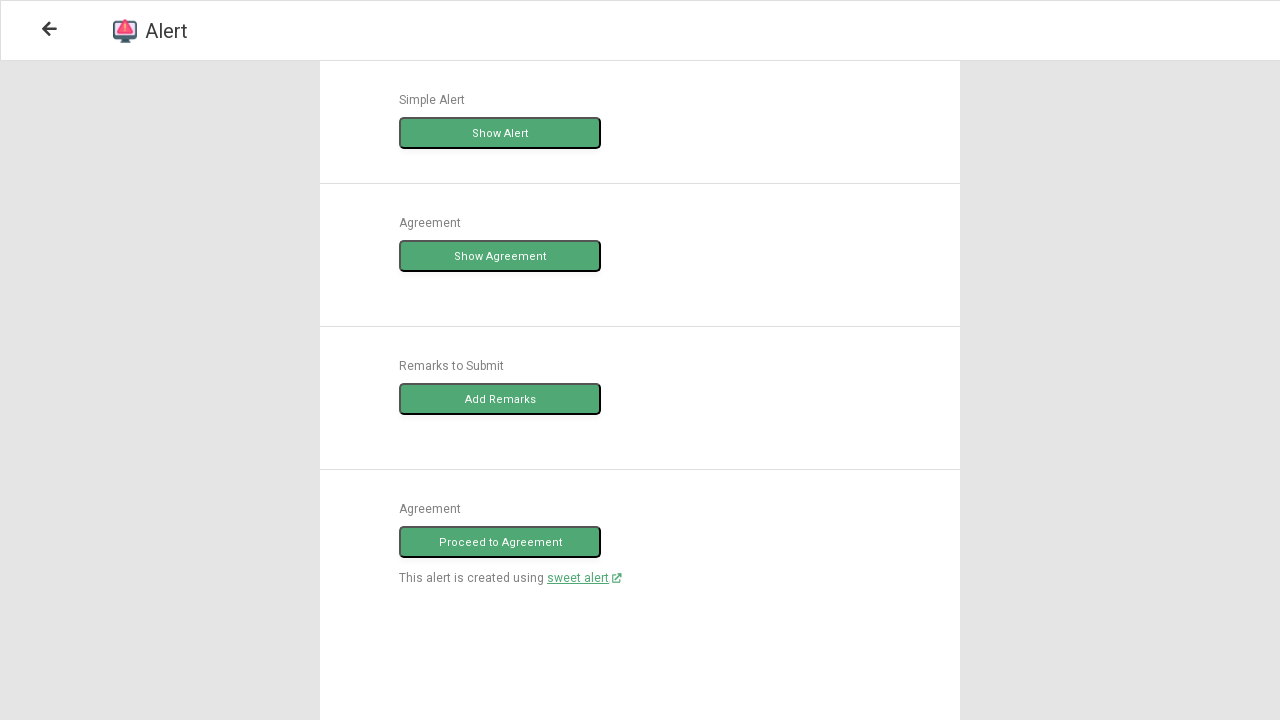

Set up dialog handler to accept with text 'Adding Remarks'
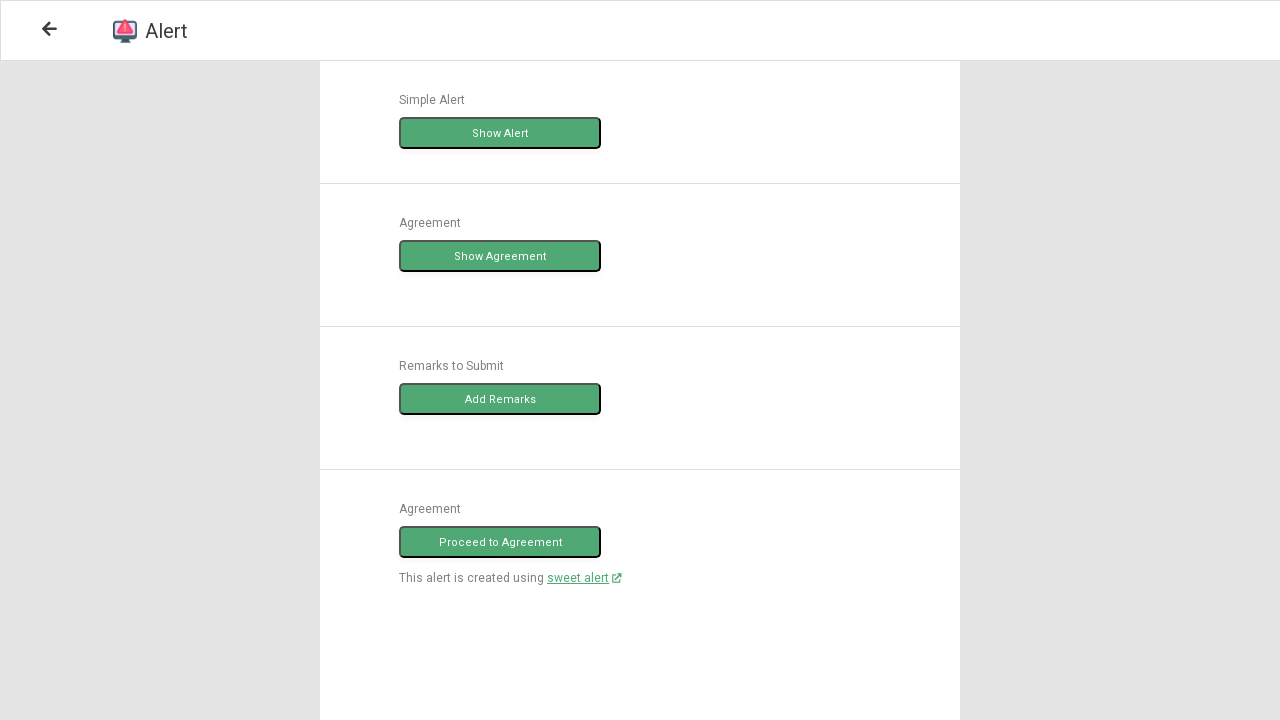

Clicked Add Remarks button to trigger alert dialog at (500, 399) on p:has-text('Add Remarks')
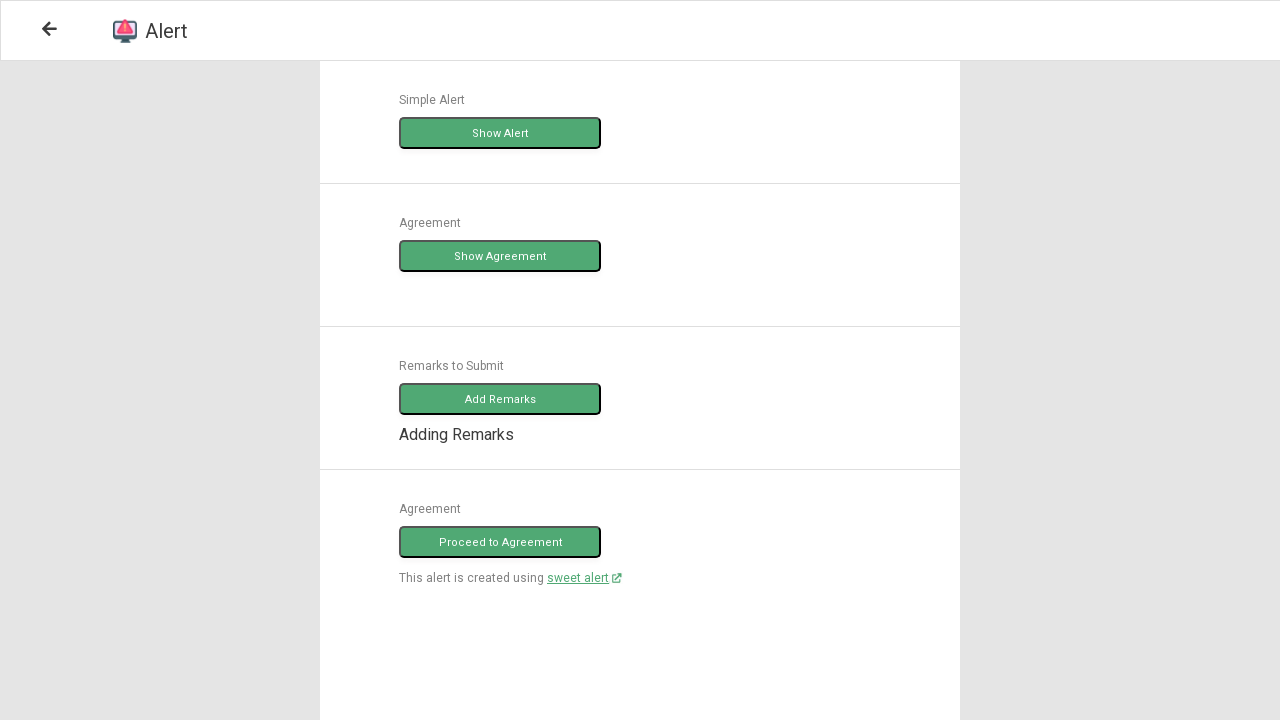

Verified remarks content is displayed
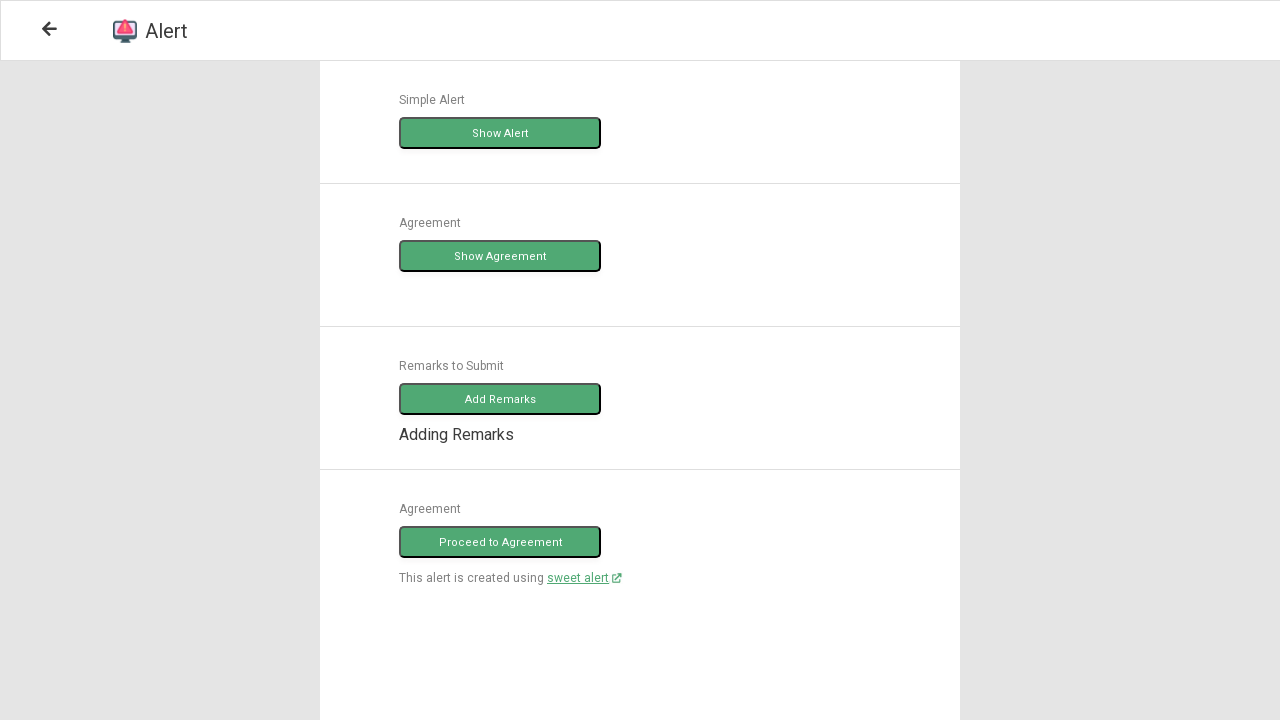

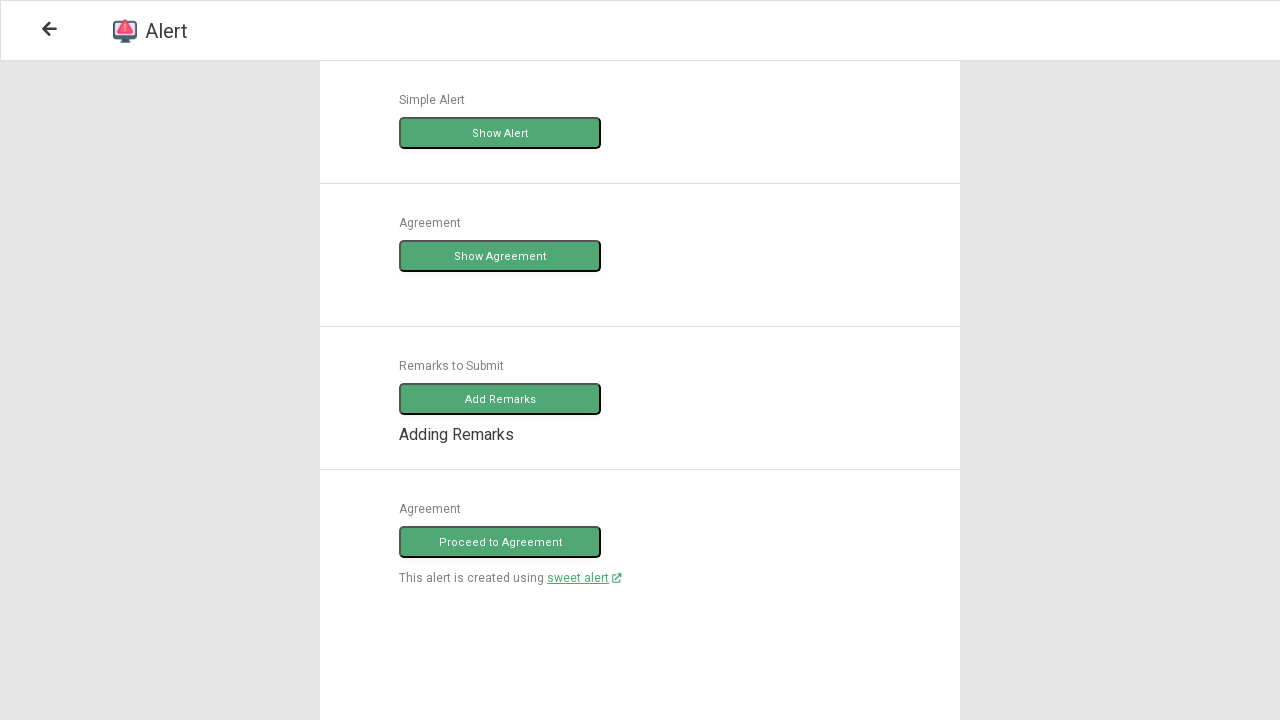